Tests login validation by providing only a username and verifying that a password required error message appears

Starting URL: https://demo.applitools.com/hackathon.html

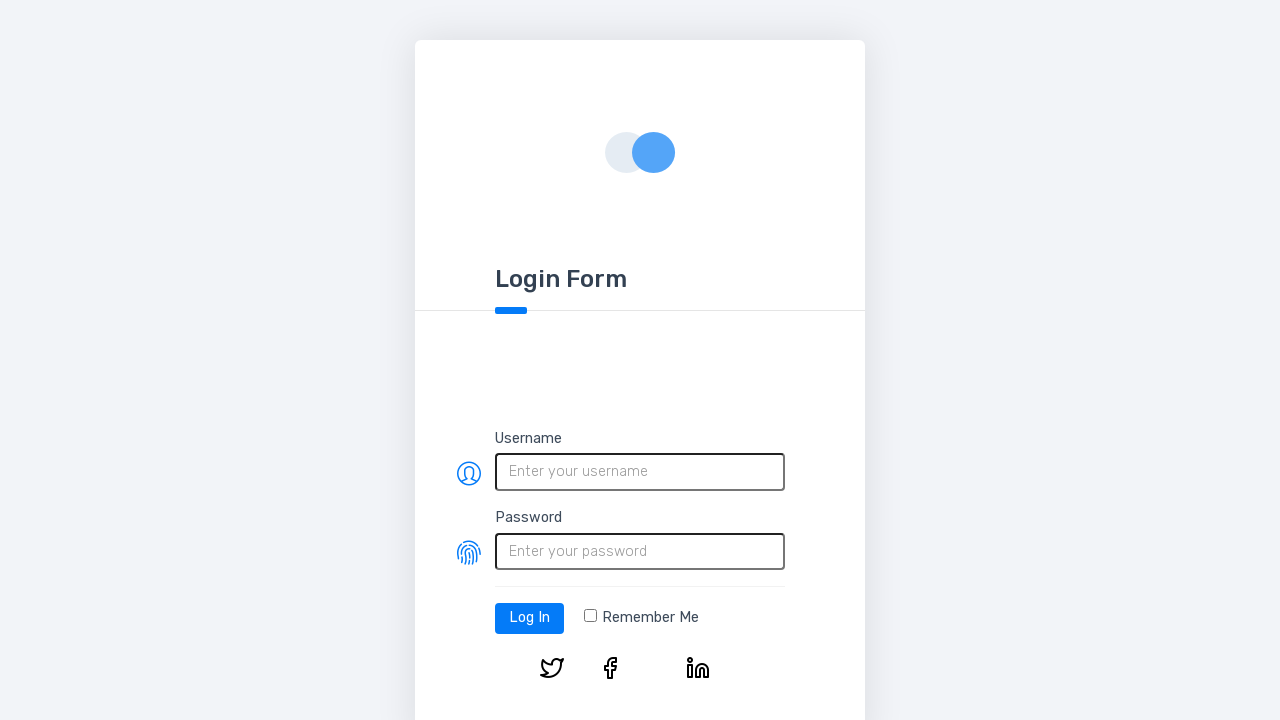

Navigated to login page at https://demo.applitools.com/hackathon.html
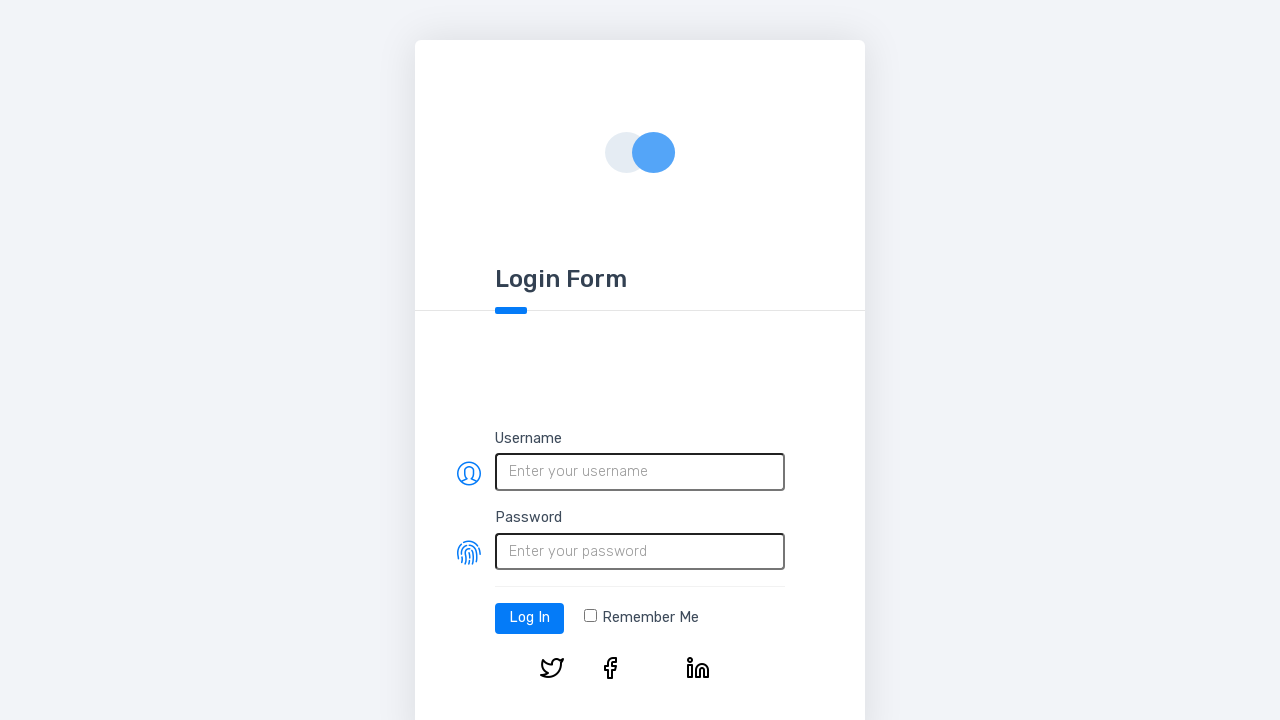

Cleared the username field on #username
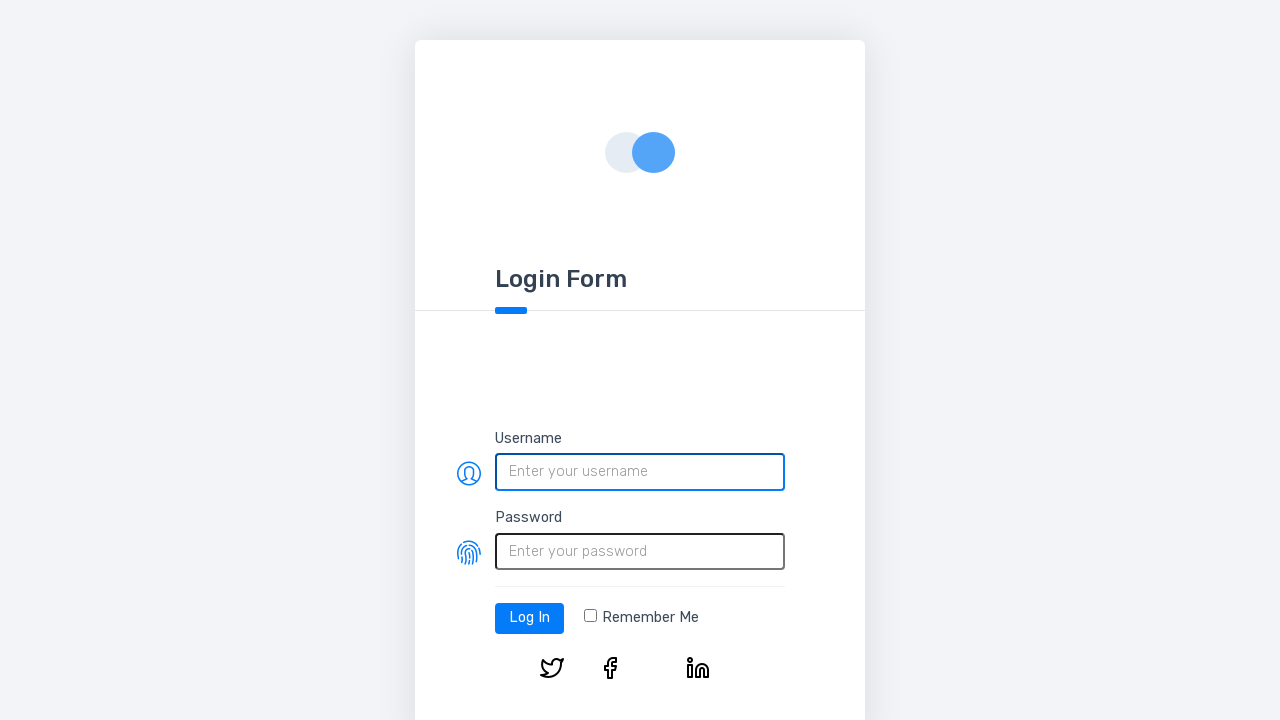

Filled username field with 'ada' on #username
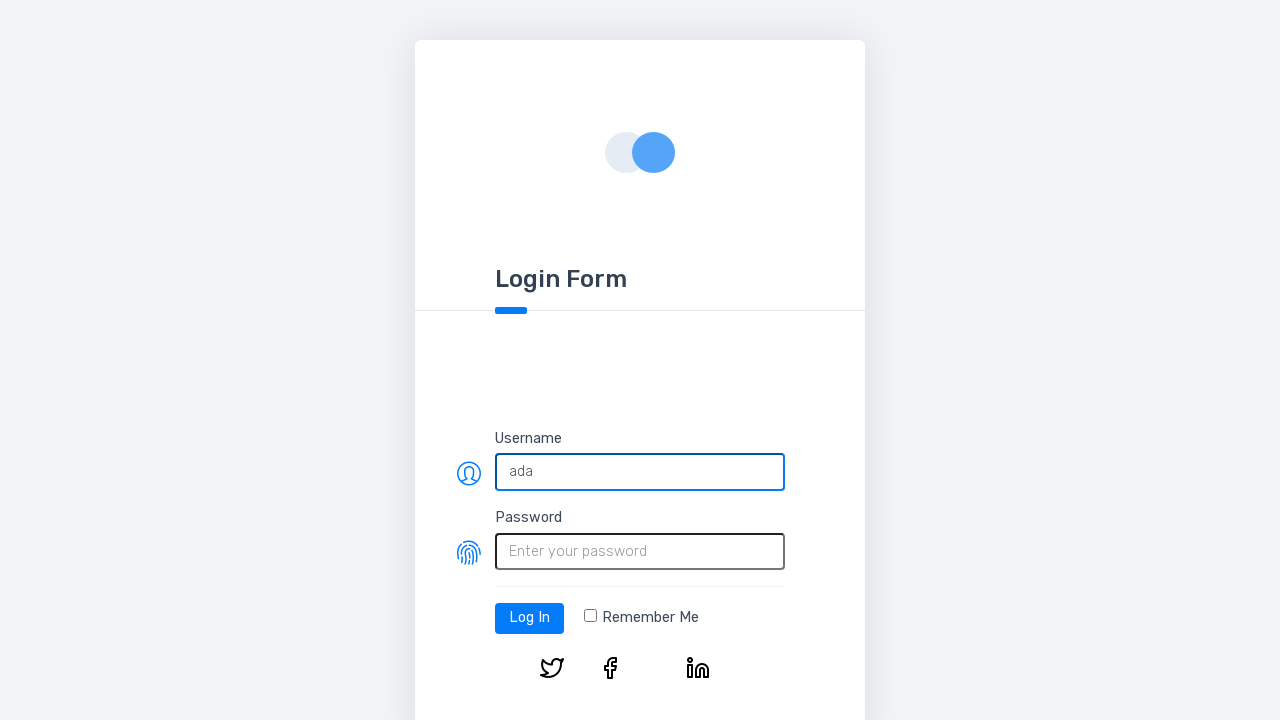

Clicked the login button at (530, 618) on #log-in
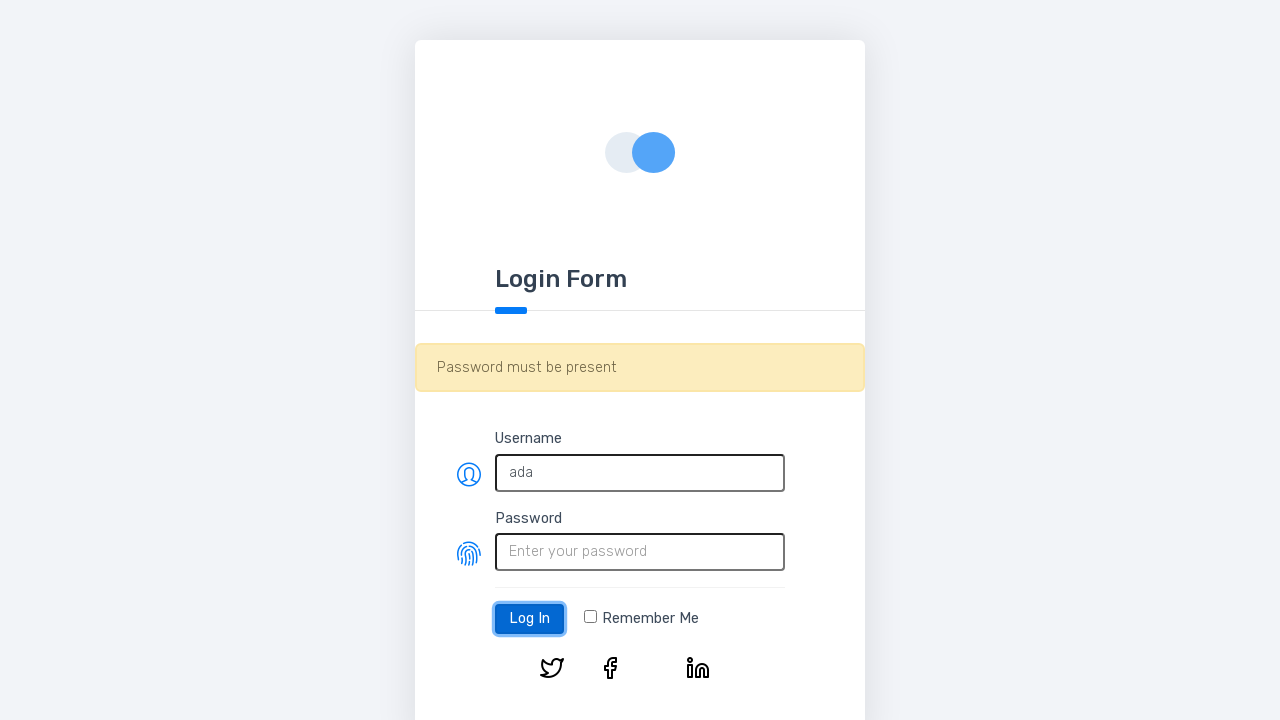

Password required error message appeared
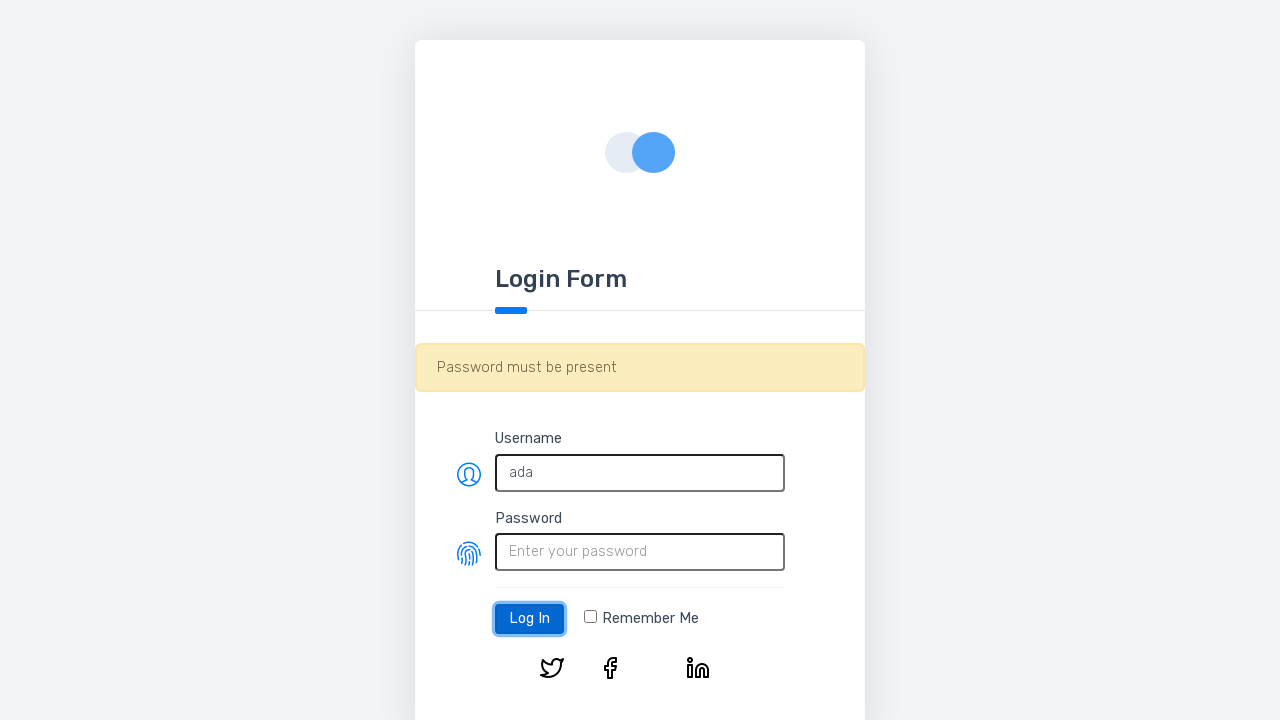

Verified that error message contains 'Password must be present'
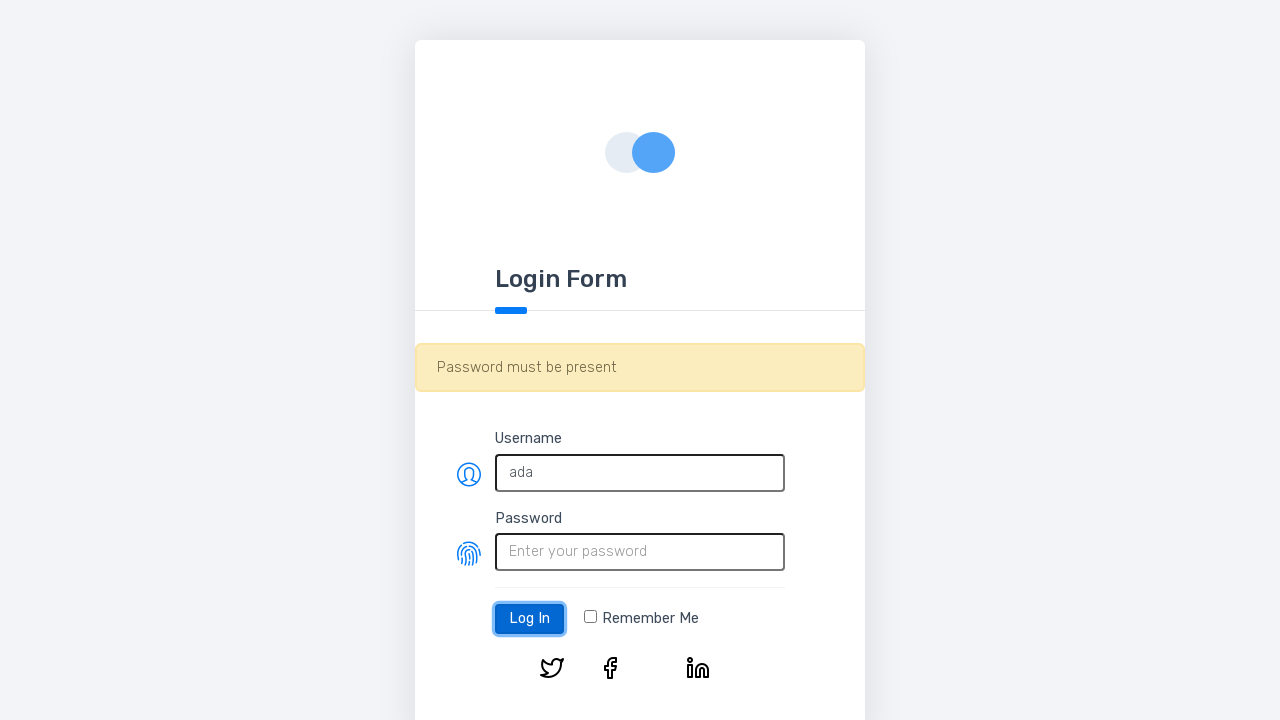

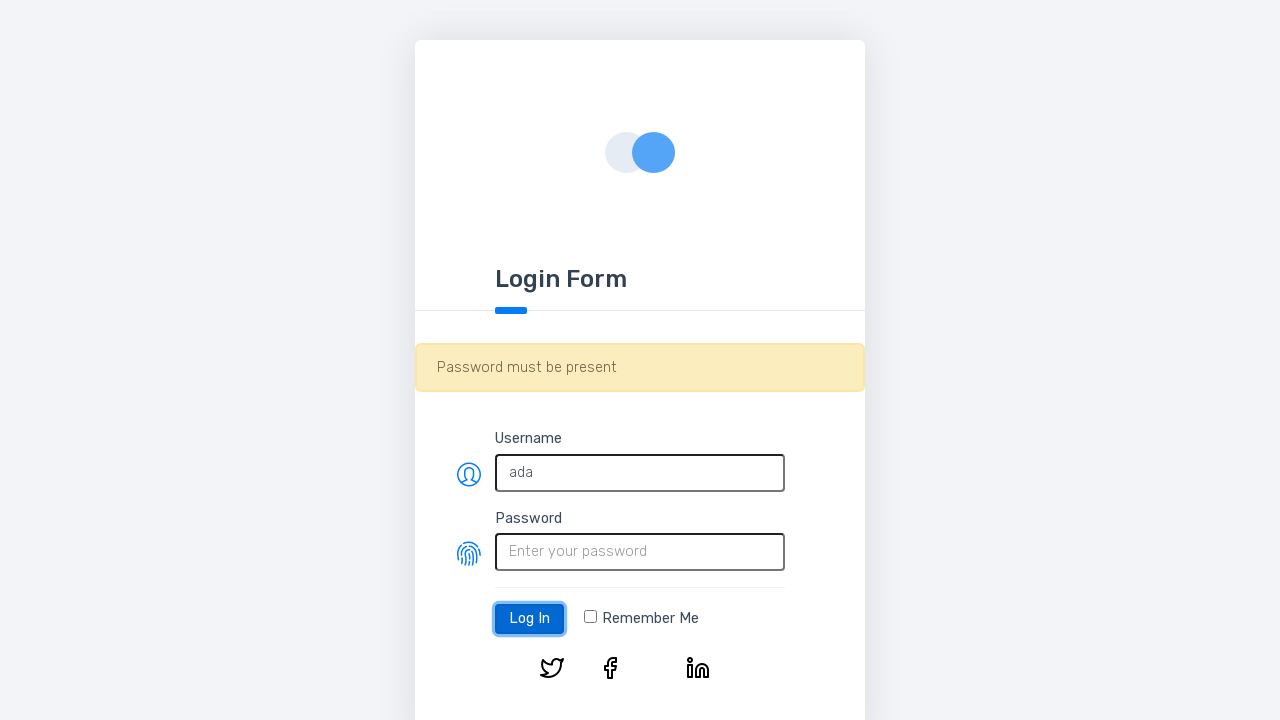